Tests un-marking todo items as complete by unchecking their checkboxes

Starting URL: https://demo.playwright.dev/todomvc

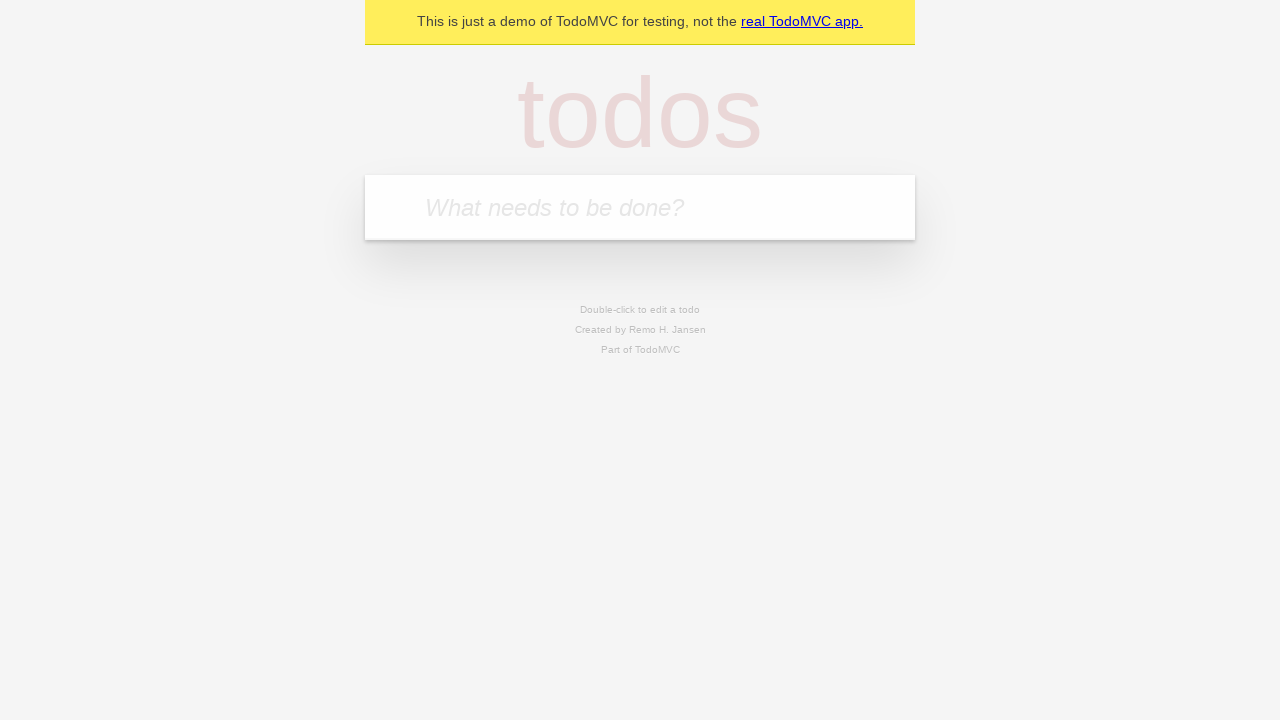

Filled todo input with 'buy some cheese' on internal:attr=[placeholder="What needs to be done?"i]
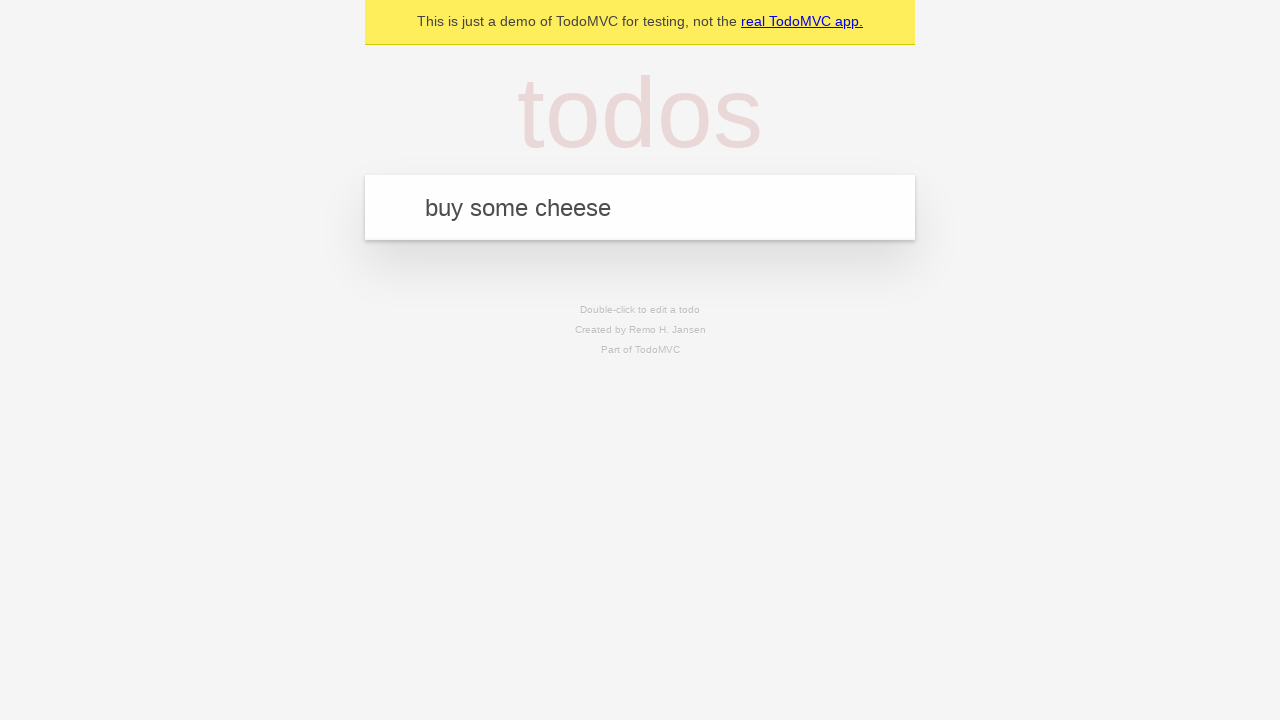

Pressed Enter to create first todo item on internal:attr=[placeholder="What needs to be done?"i]
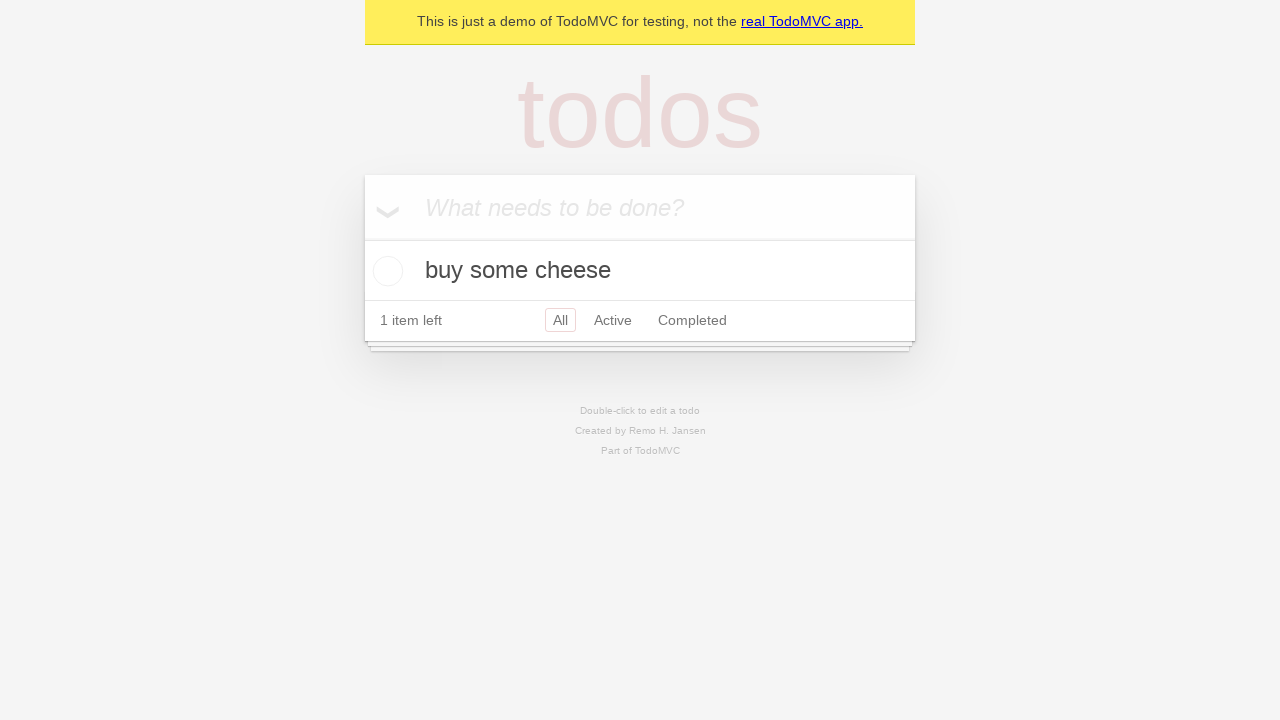

Filled todo input with 'feed the cat' on internal:attr=[placeholder="What needs to be done?"i]
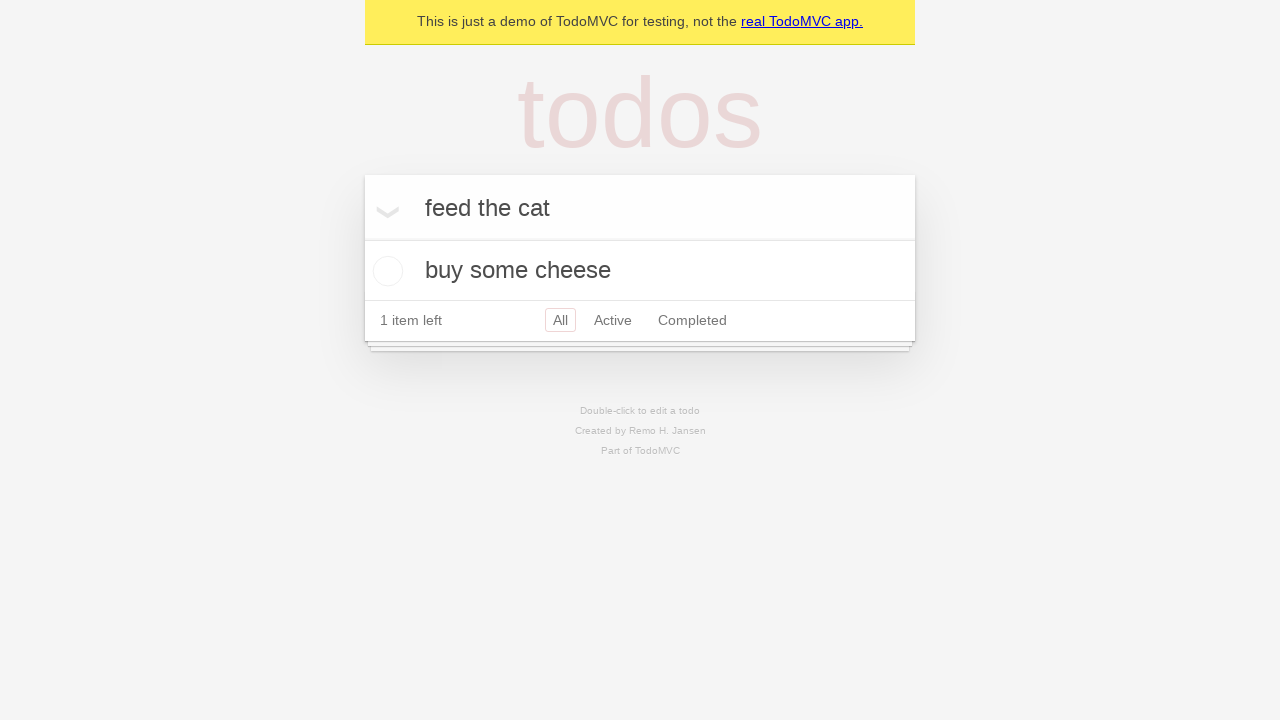

Pressed Enter to create second todo item on internal:attr=[placeholder="What needs to be done?"i]
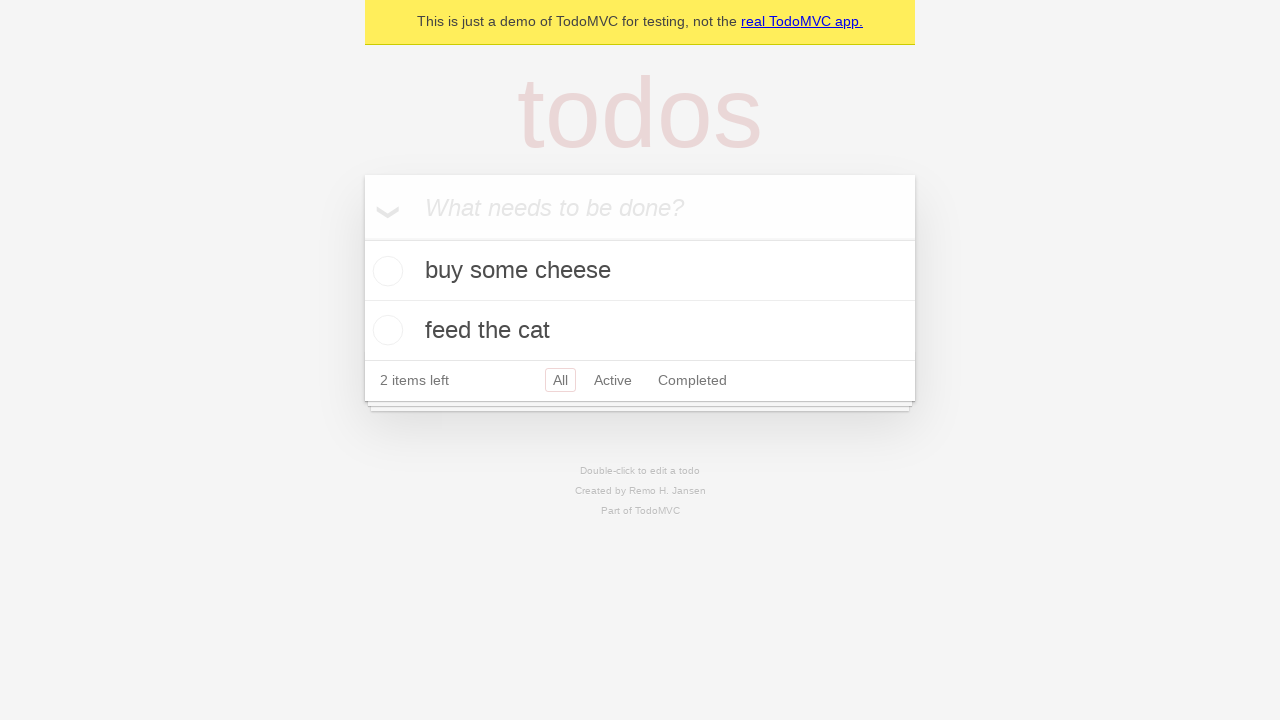

Checked checkbox for first todo item 'buy some cheese' at (385, 271) on internal:testid=[data-testid="todo-item"s] >> nth=0 >> internal:role=checkbox
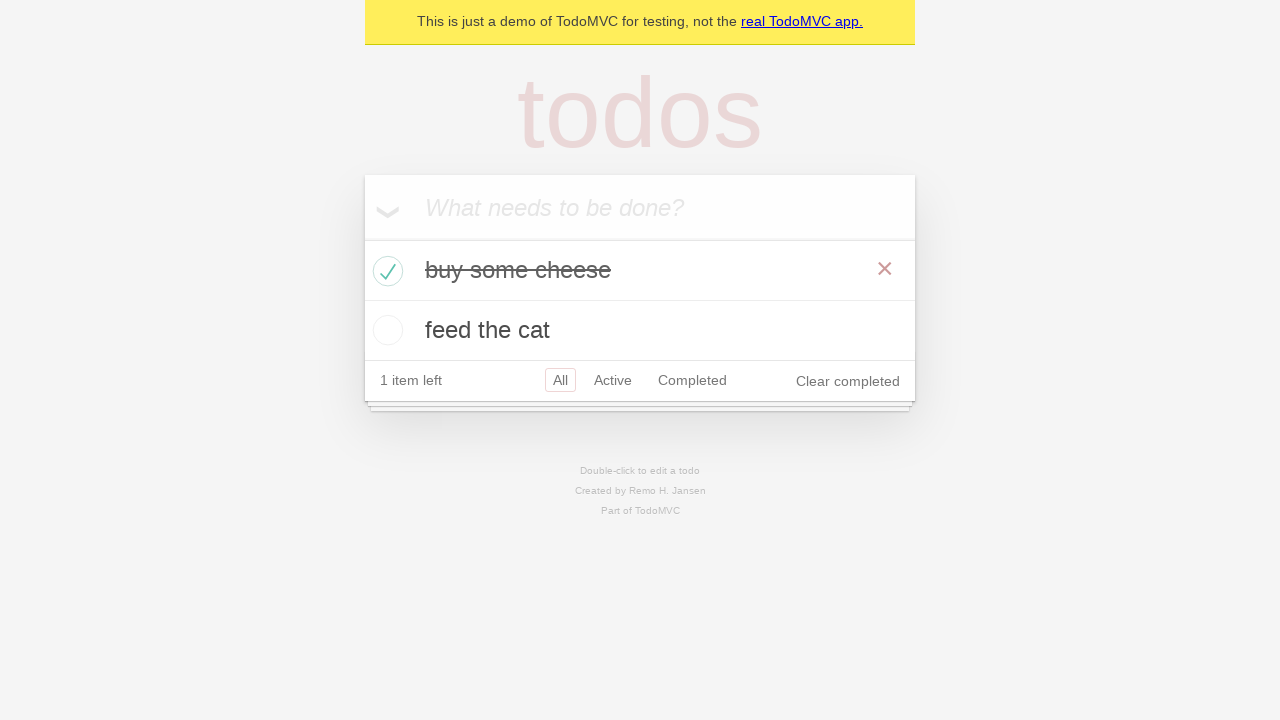

Unchecked checkbox for first todo item to mark it incomplete at (385, 271) on internal:testid=[data-testid="todo-item"s] >> nth=0 >> internal:role=checkbox
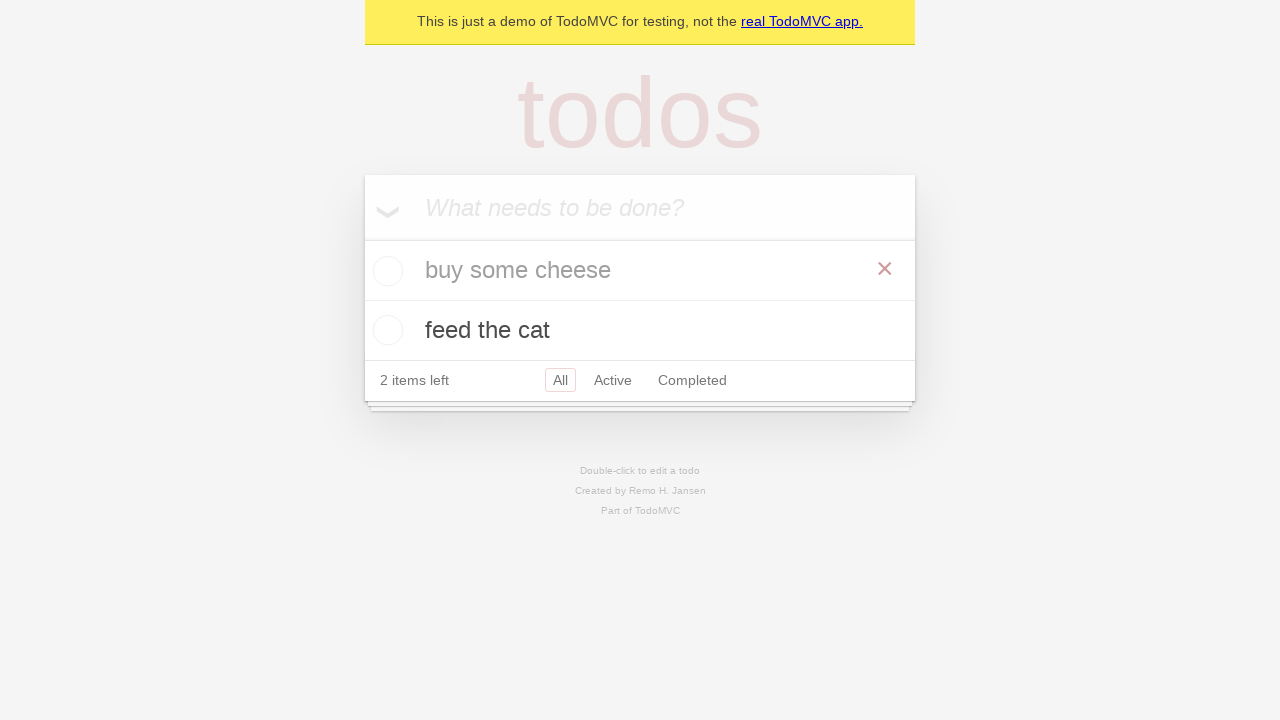

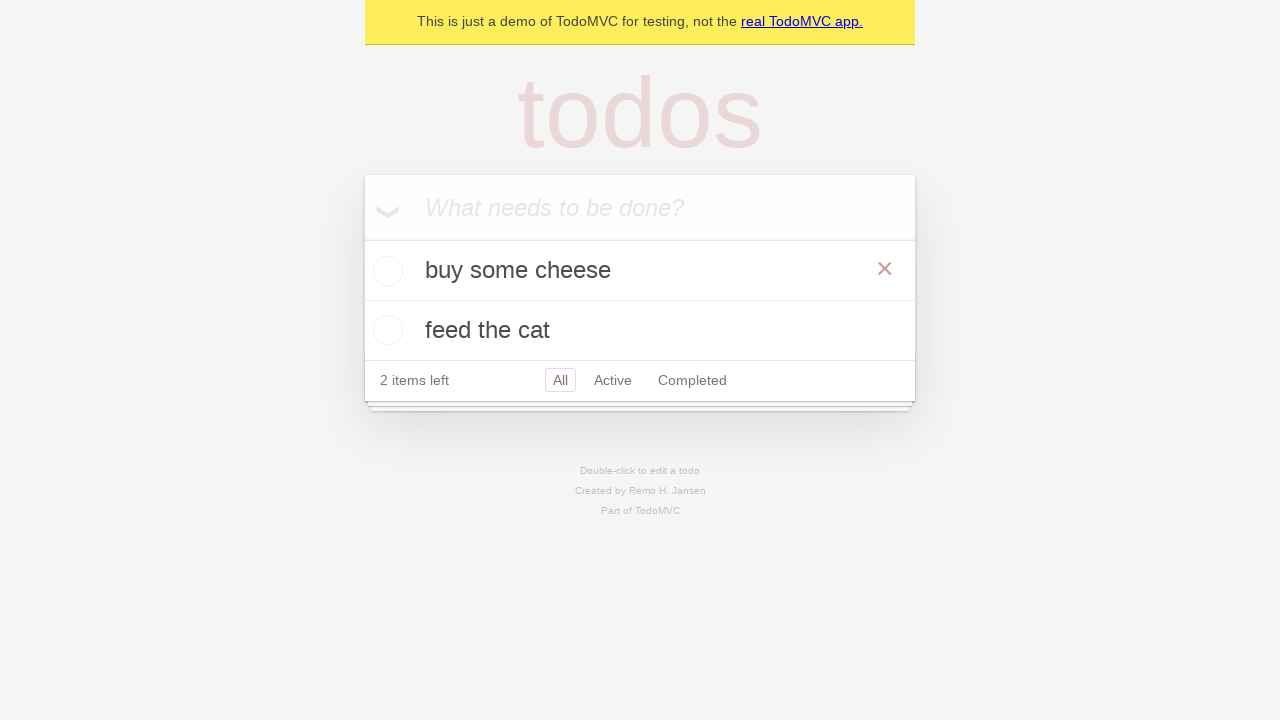